Tests file download functionality by clicking a download button and verifying the file downloads successfully

Starting URL: https://demoqa.com/upload-download

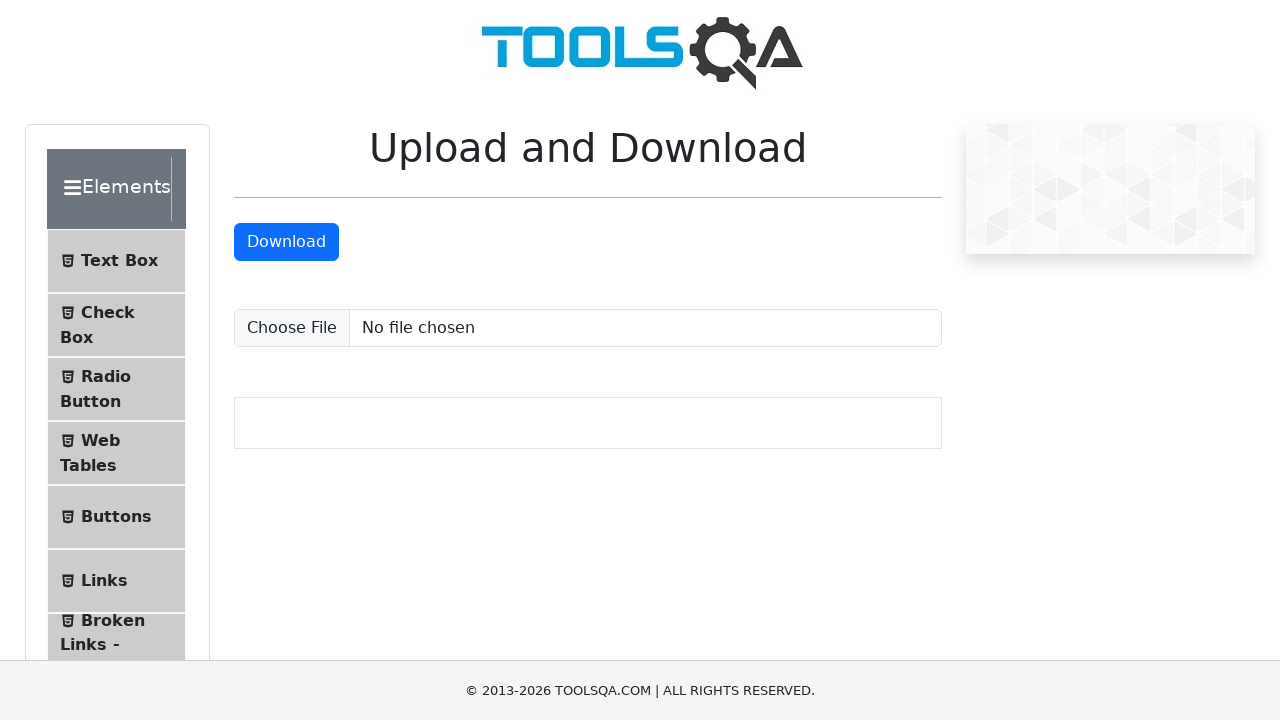

Clicked download button to trigger file download at (286, 242) on #downloadButton
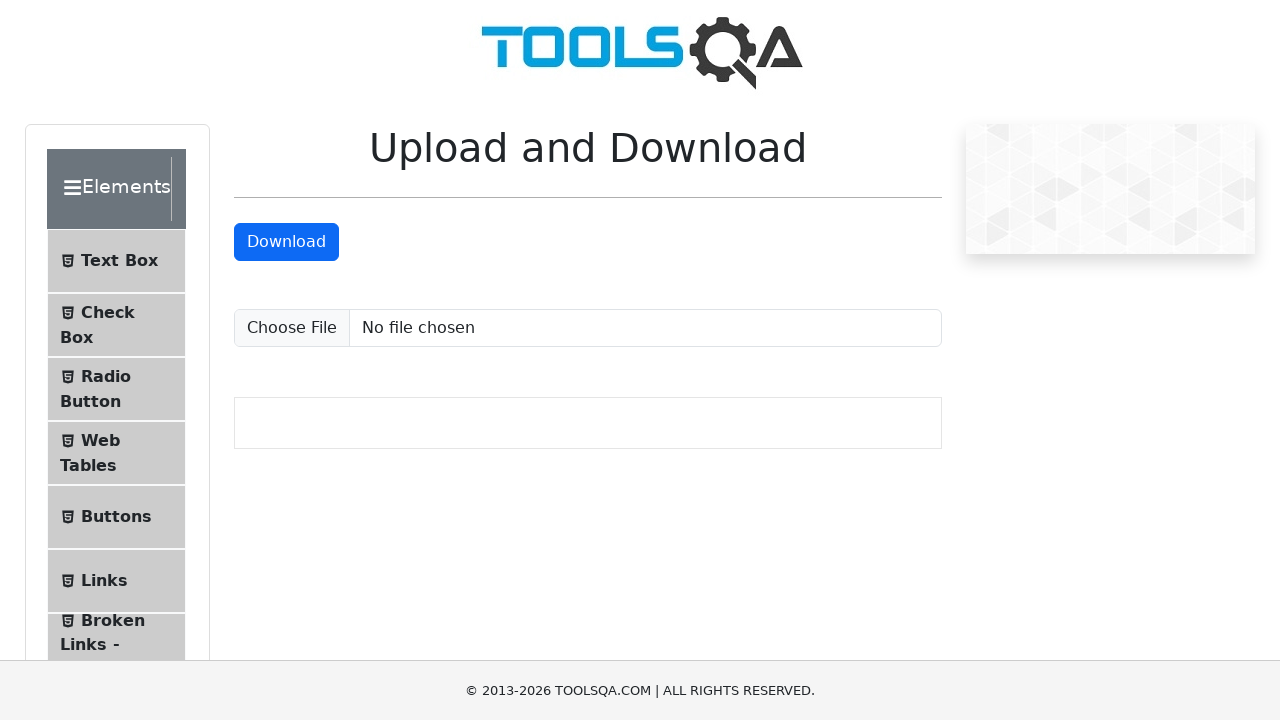

Waited 3 seconds for file download to complete
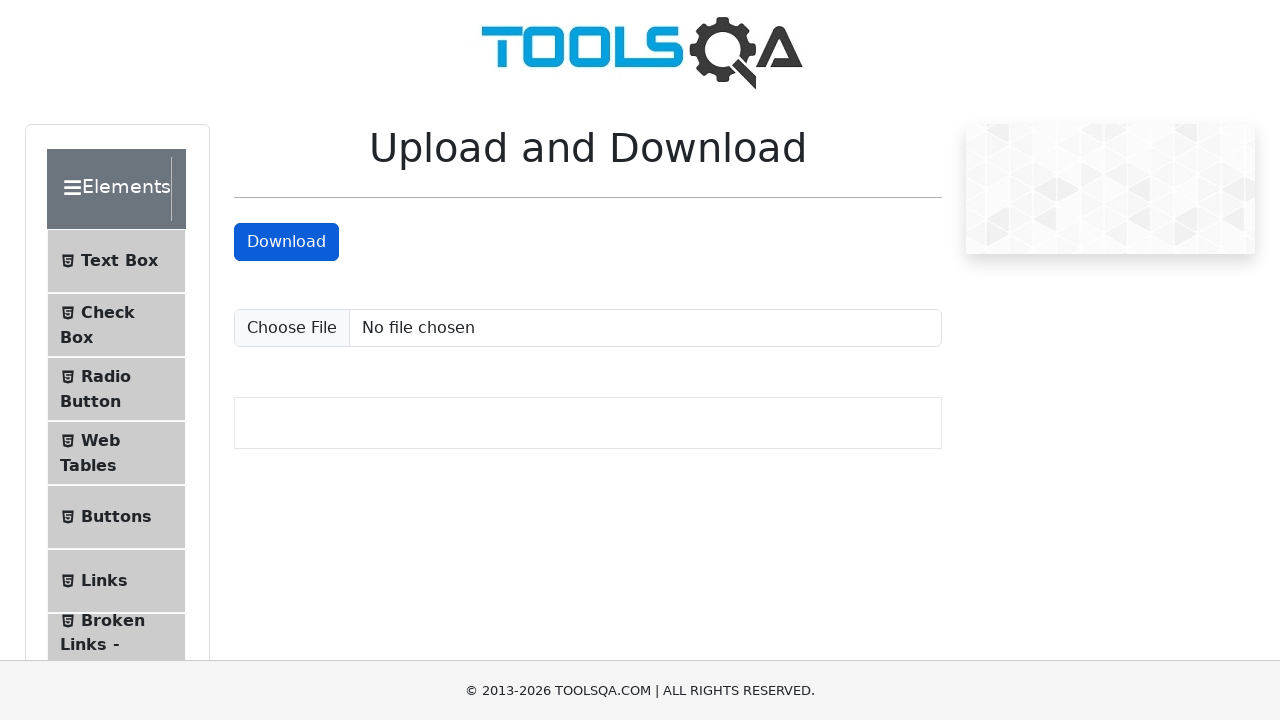

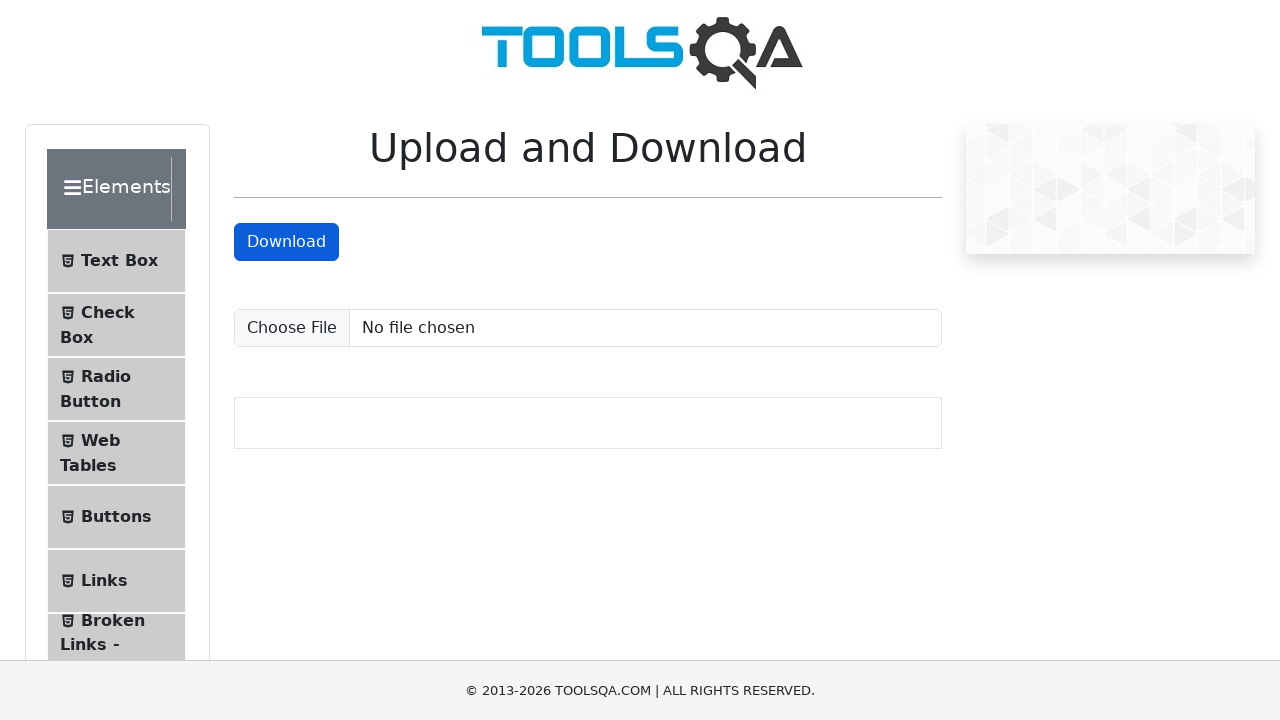